Tests that a todo item is removed when an empty text string is entered during editing.

Starting URL: https://demo.playwright.dev/todomvc

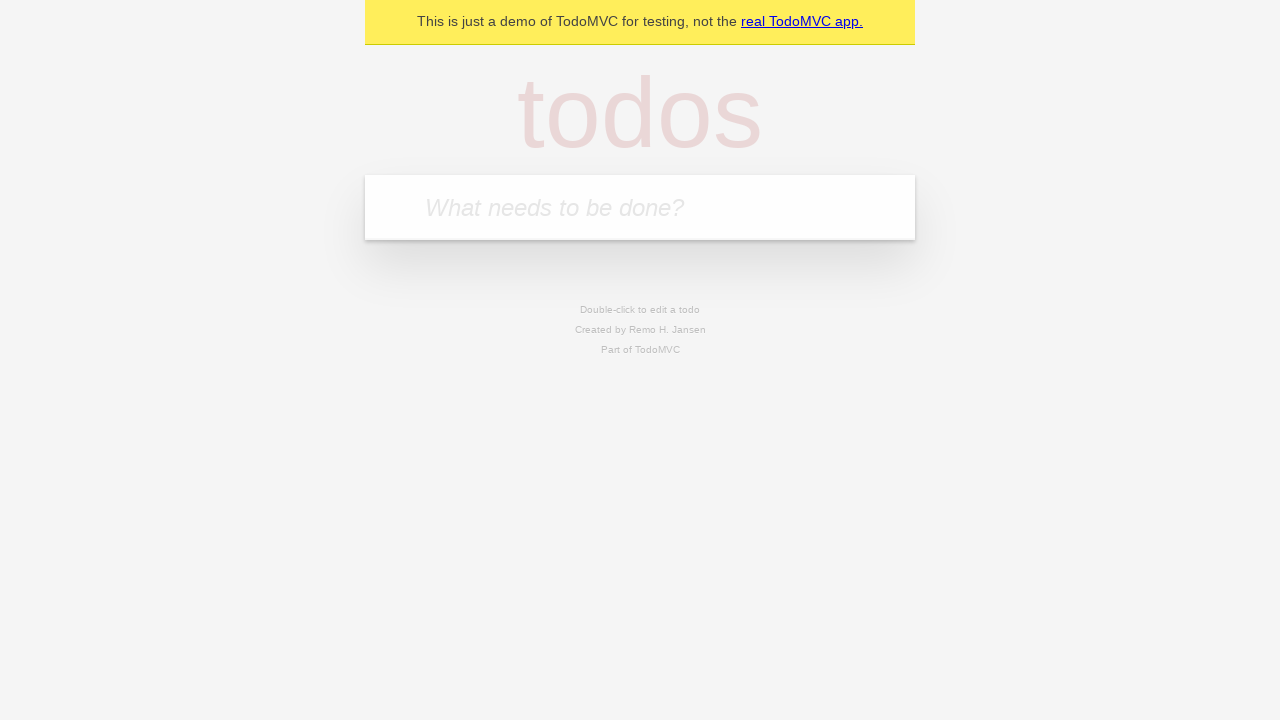

Filled todo input with 'buy some cheese' on internal:attr=[placeholder="What needs to be done?"i]
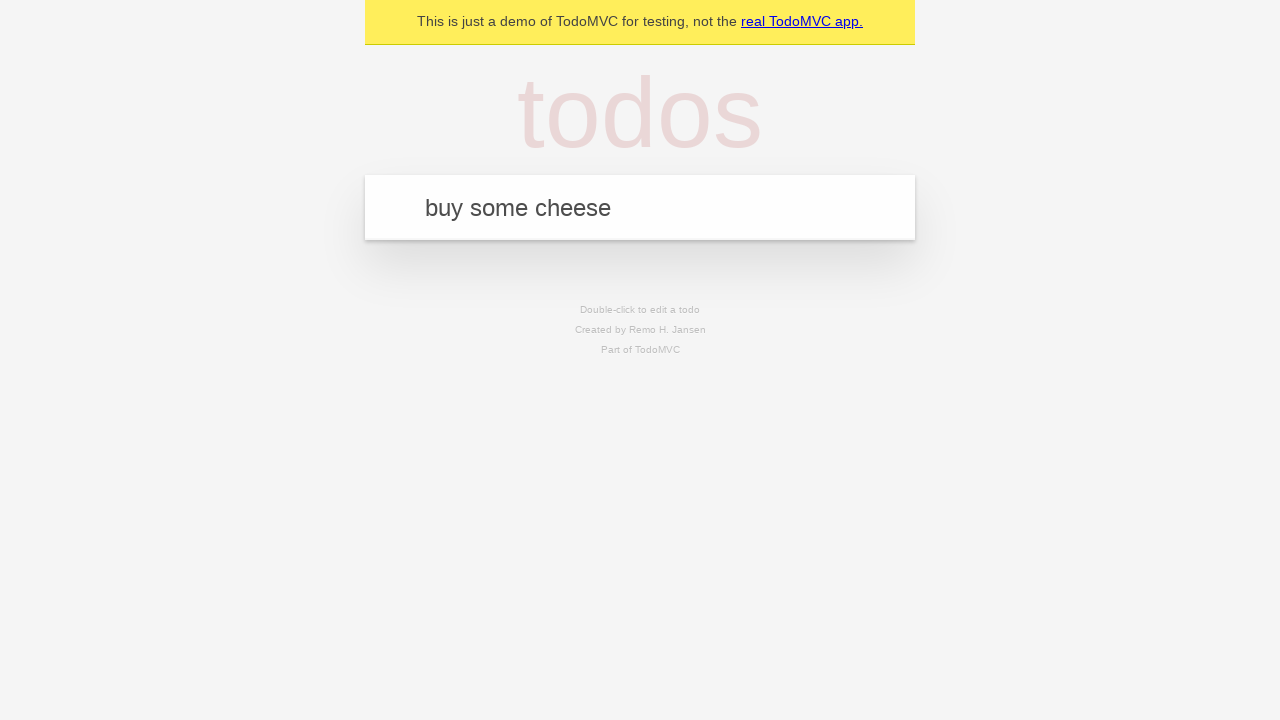

Pressed Enter to add first todo item on internal:attr=[placeholder="What needs to be done?"i]
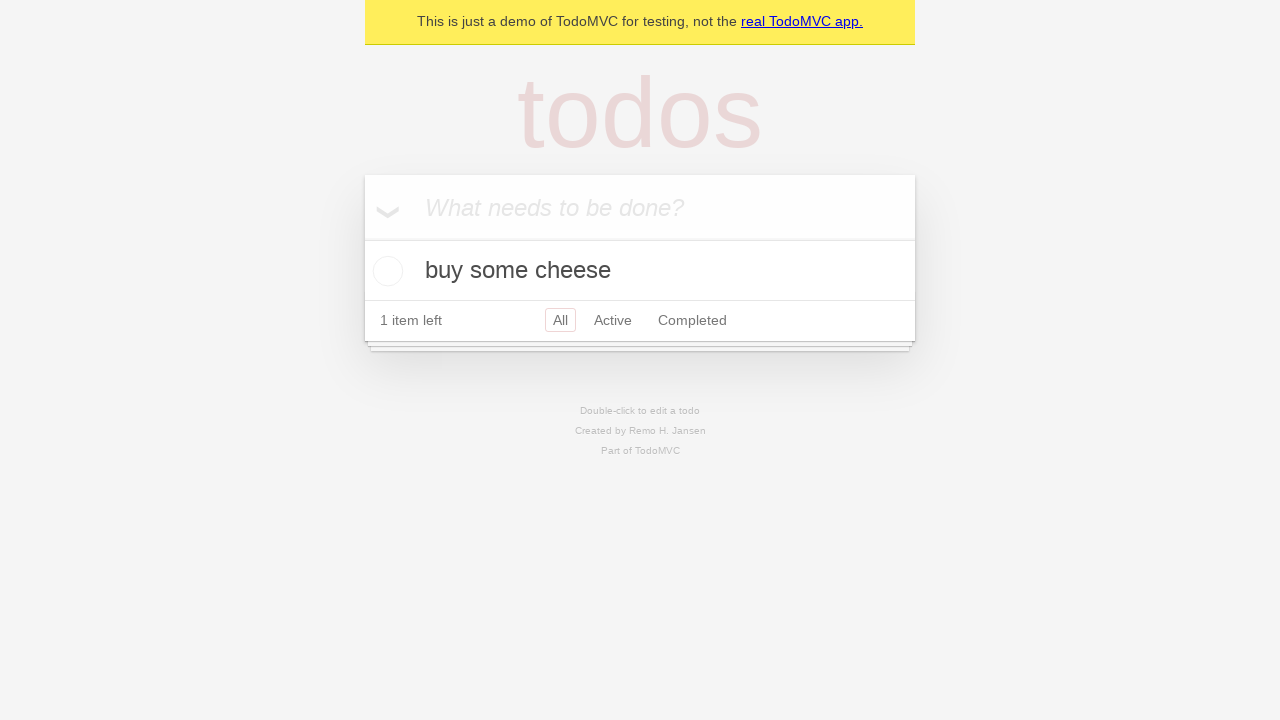

Filled todo input with 'feed the cat' on internal:attr=[placeholder="What needs to be done?"i]
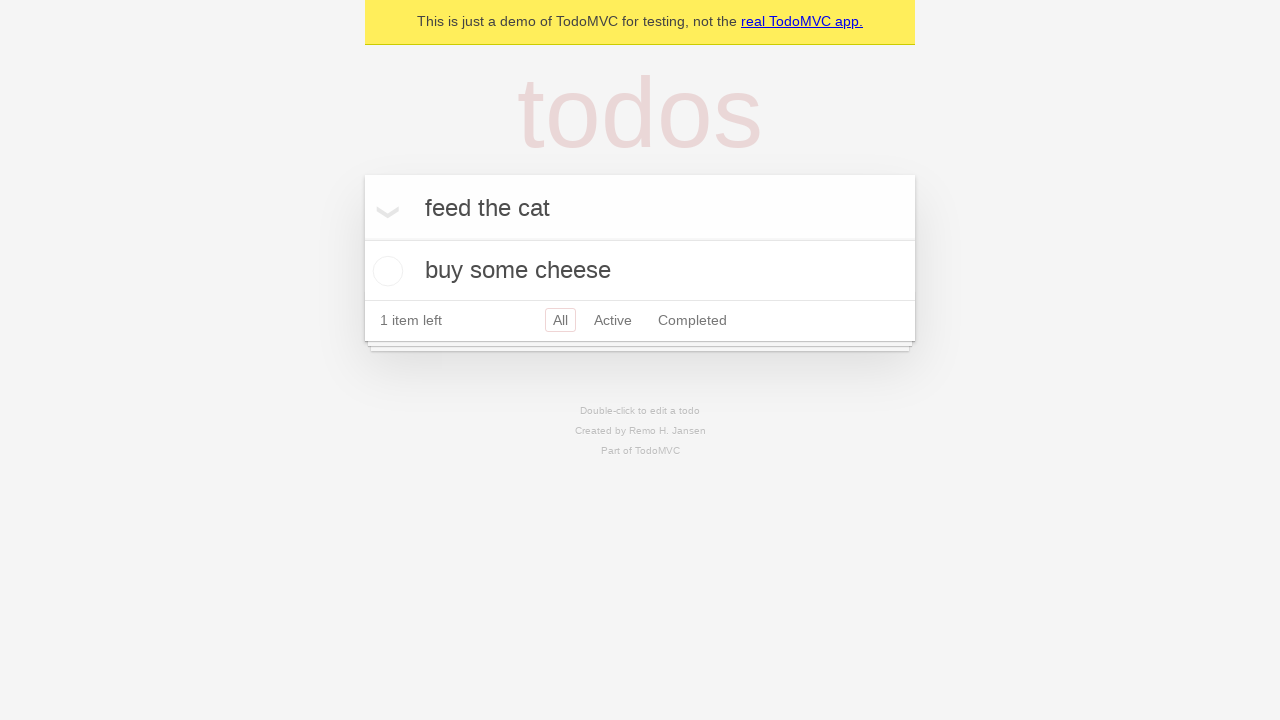

Pressed Enter to add second todo item on internal:attr=[placeholder="What needs to be done?"i]
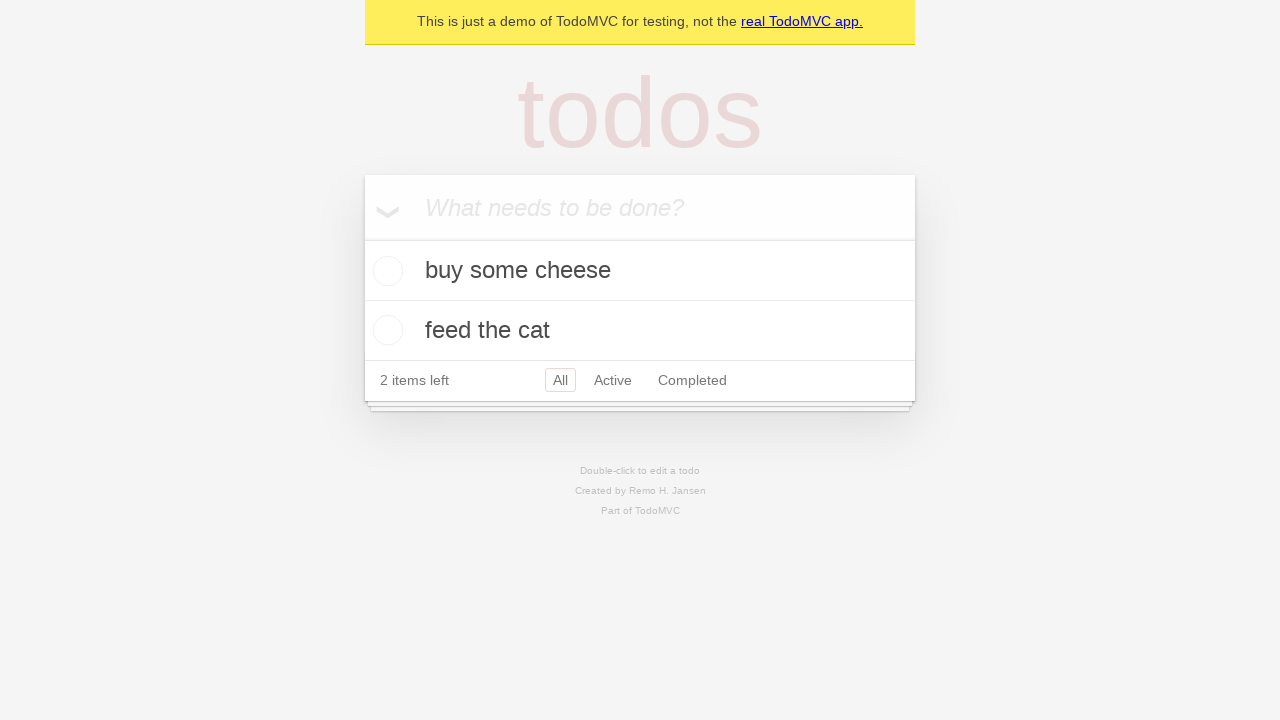

Filled todo input with 'book a doctors appointment' on internal:attr=[placeholder="What needs to be done?"i]
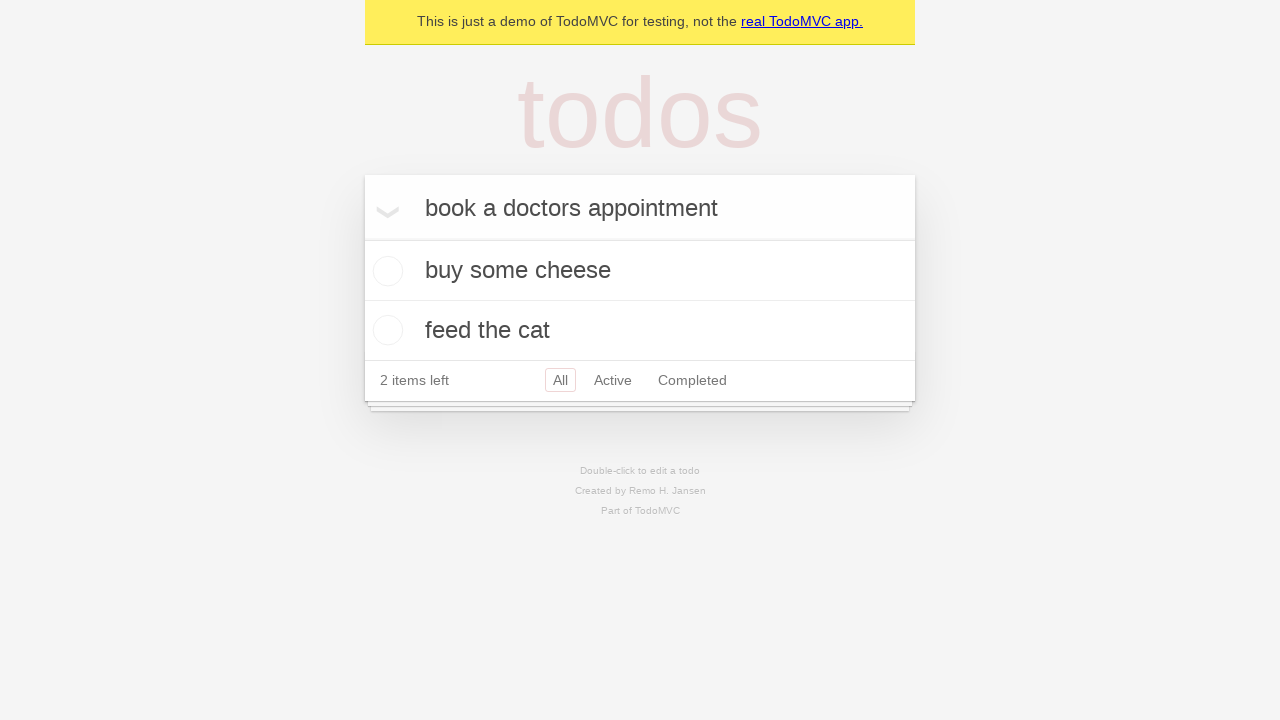

Pressed Enter to add third todo item on internal:attr=[placeholder="What needs to be done?"i]
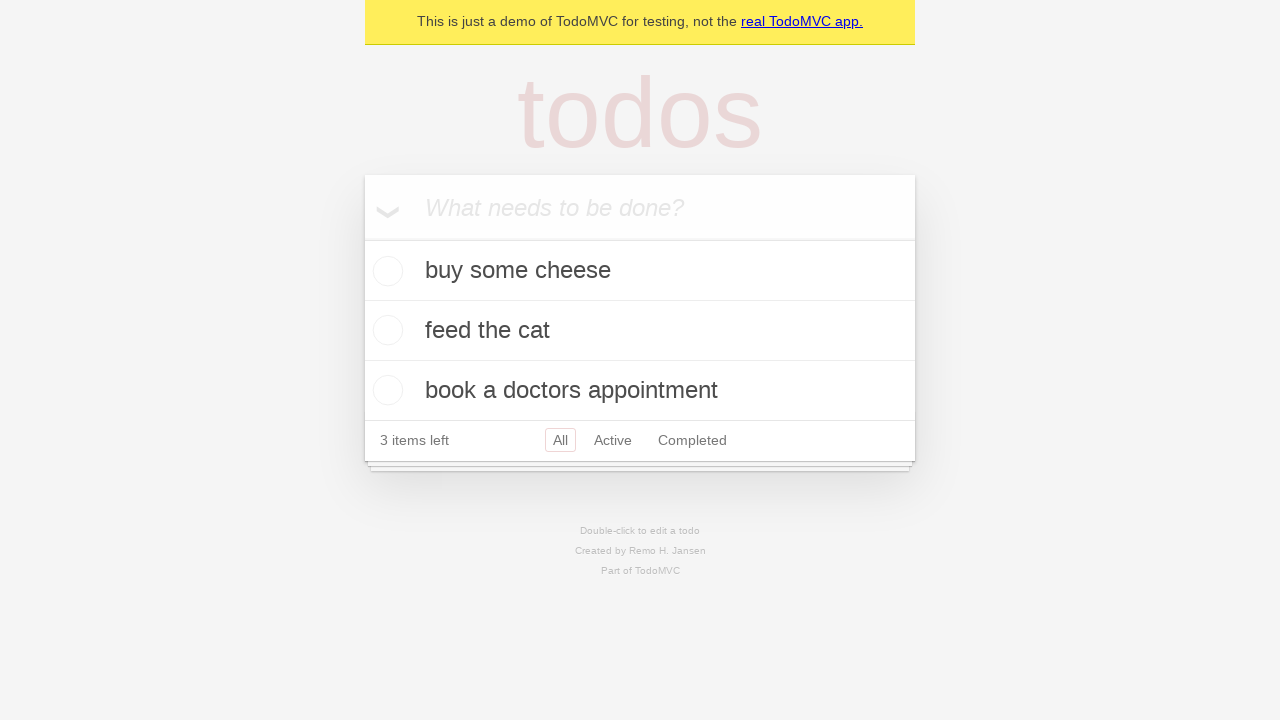

Double-clicked second todo item to enter edit mode at (640, 331) on internal:testid=[data-testid="todo-item"s] >> nth=1
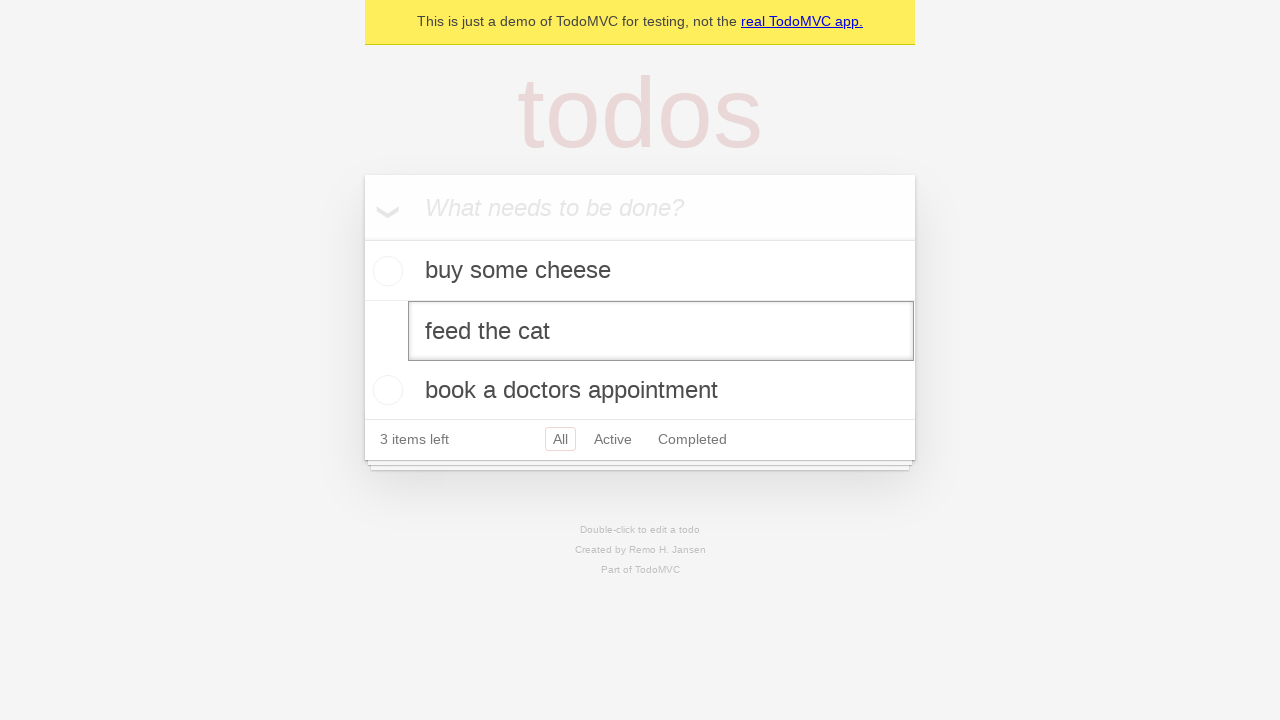

Cleared the edit field by filling with empty text on internal:testid=[data-testid="todo-item"s] >> nth=1 >> internal:role=textbox[nam
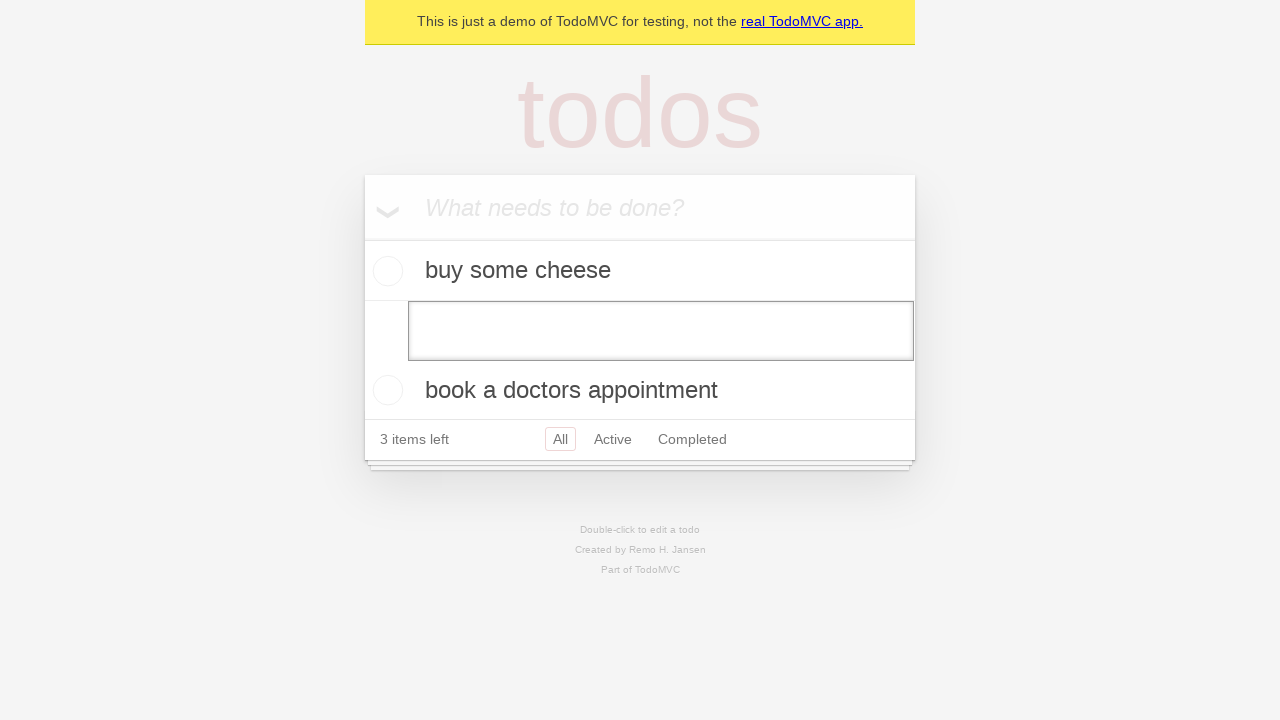

Pressed Enter to save empty text, removing the todo item on internal:testid=[data-testid="todo-item"s] >> nth=1 >> internal:role=textbox[nam
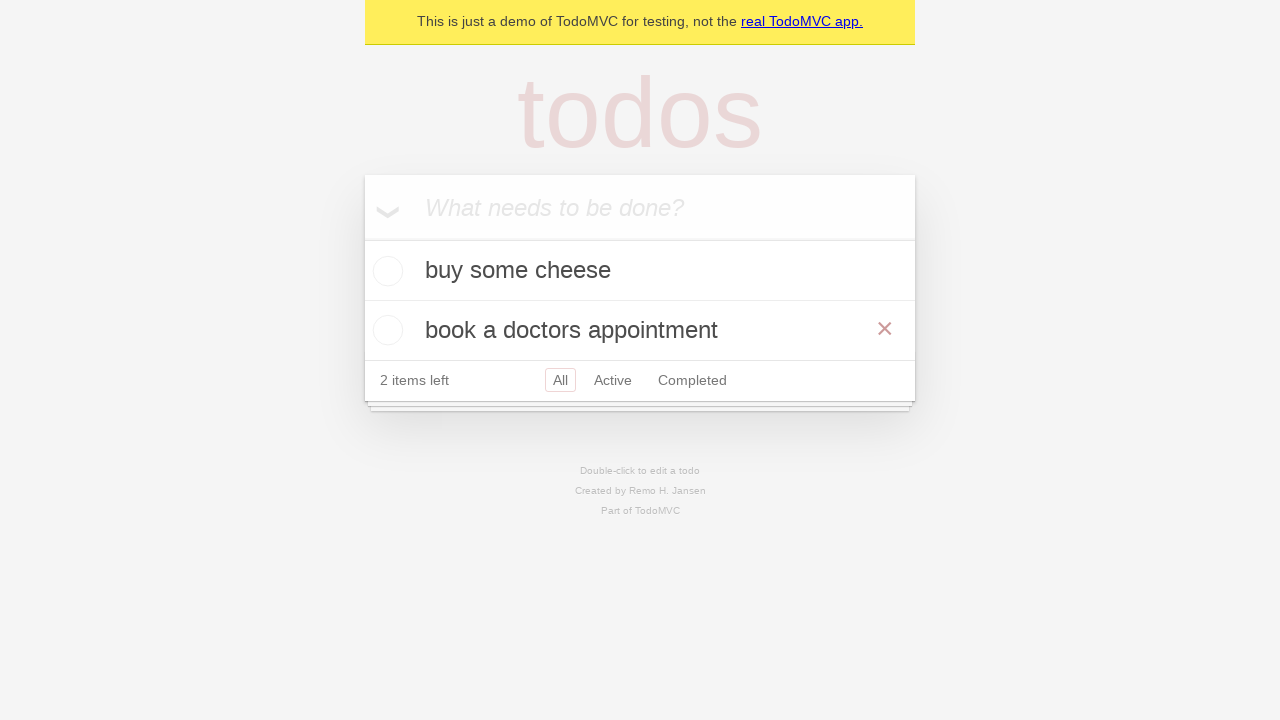

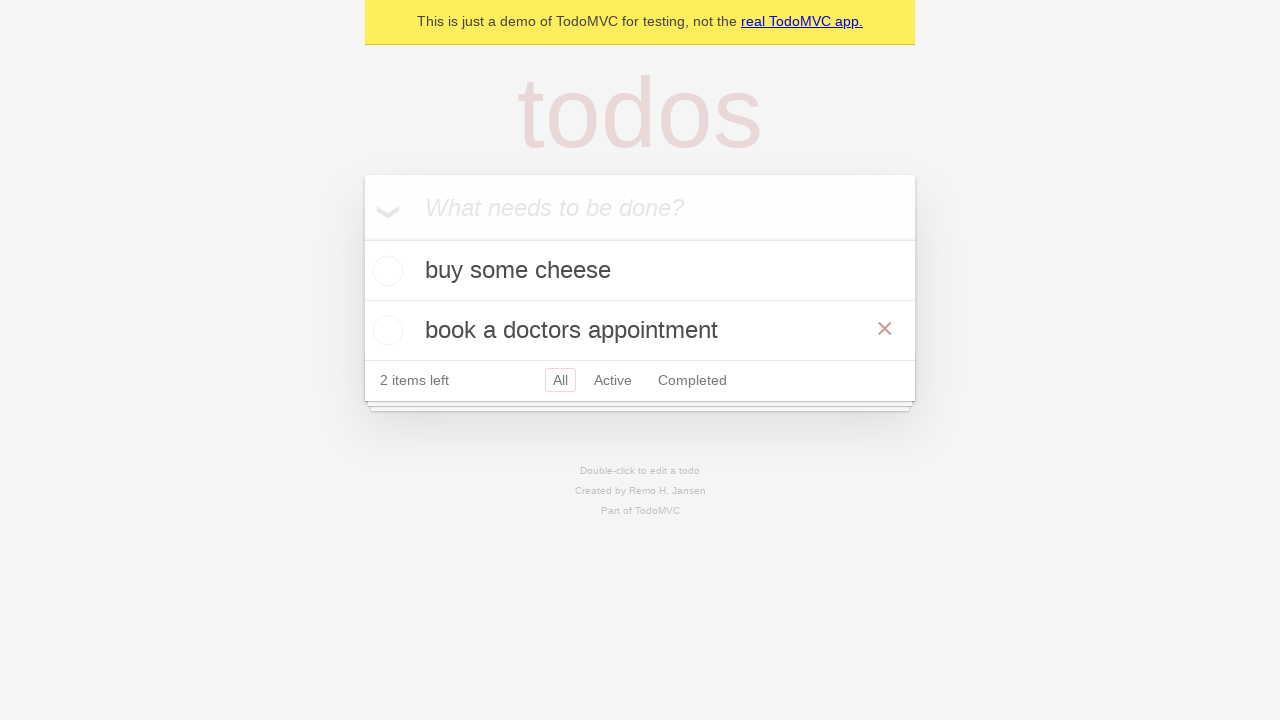